Tests iframe interaction by locating a frame, clicking on a "Learning paths" link within it, and verifying content loads

Starting URL: https://rahulshettyacademy.com/AutomationPractice/#/

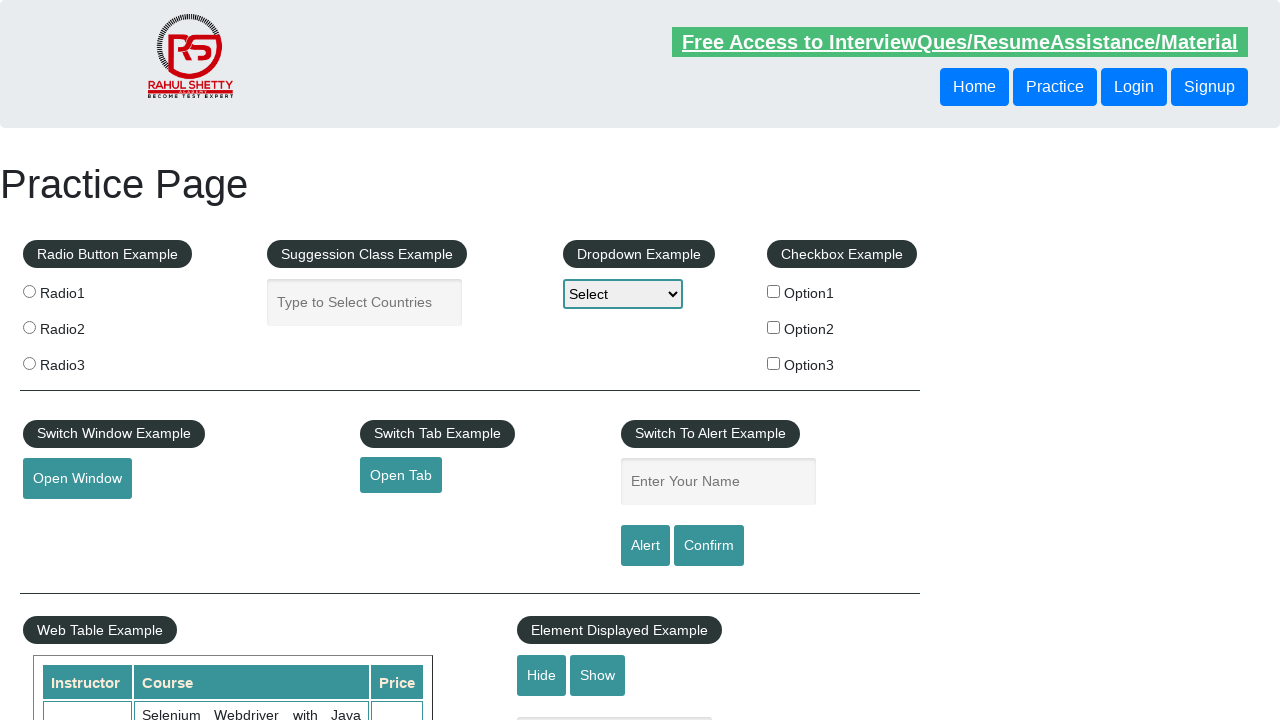

Located iframe with id 'courses-iframe'
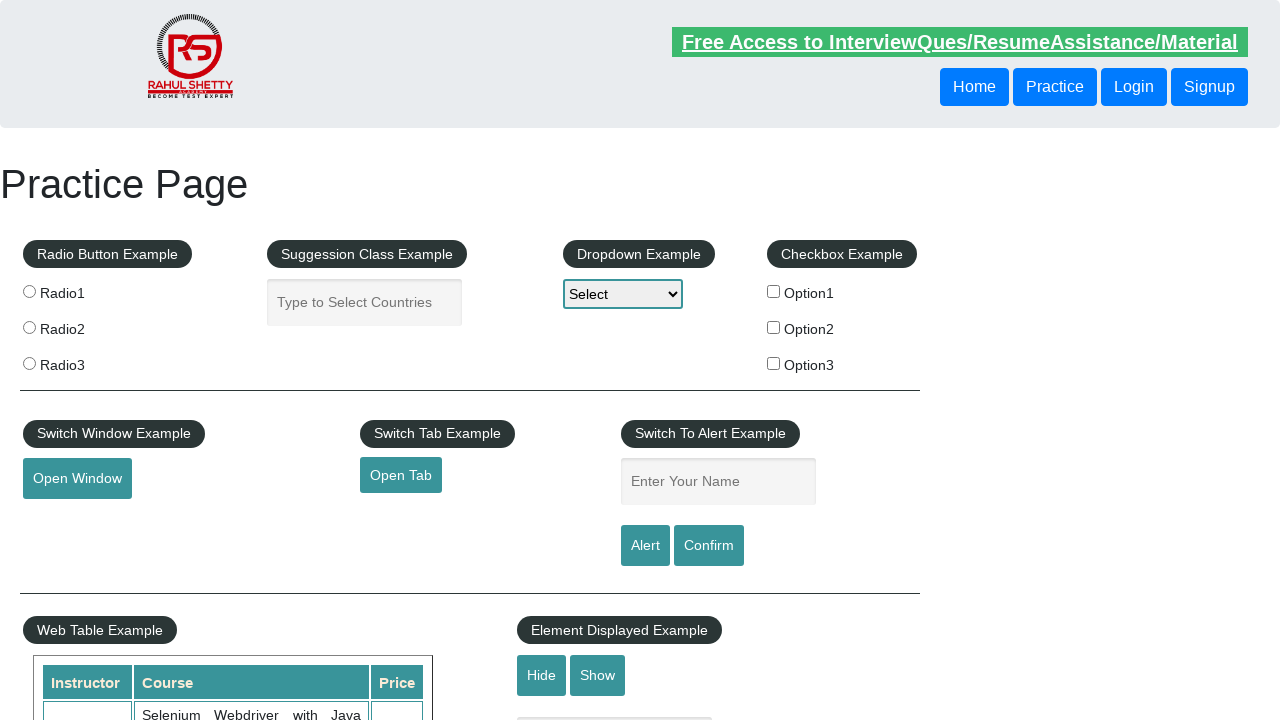

Clicked 'Learning paths' link within iframe at (469, 360) on #courses-iframe >> internal:control=enter-frame >> a[href='learning-path']:visib
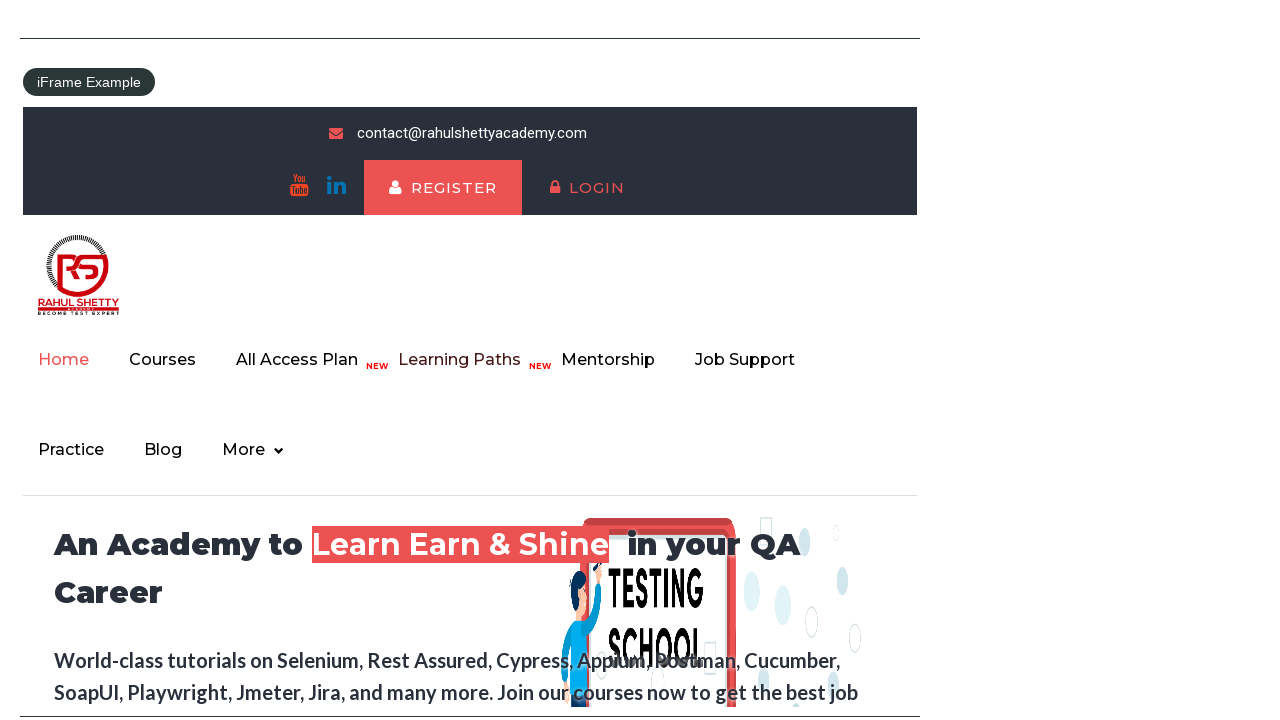

Network became idle after navigation
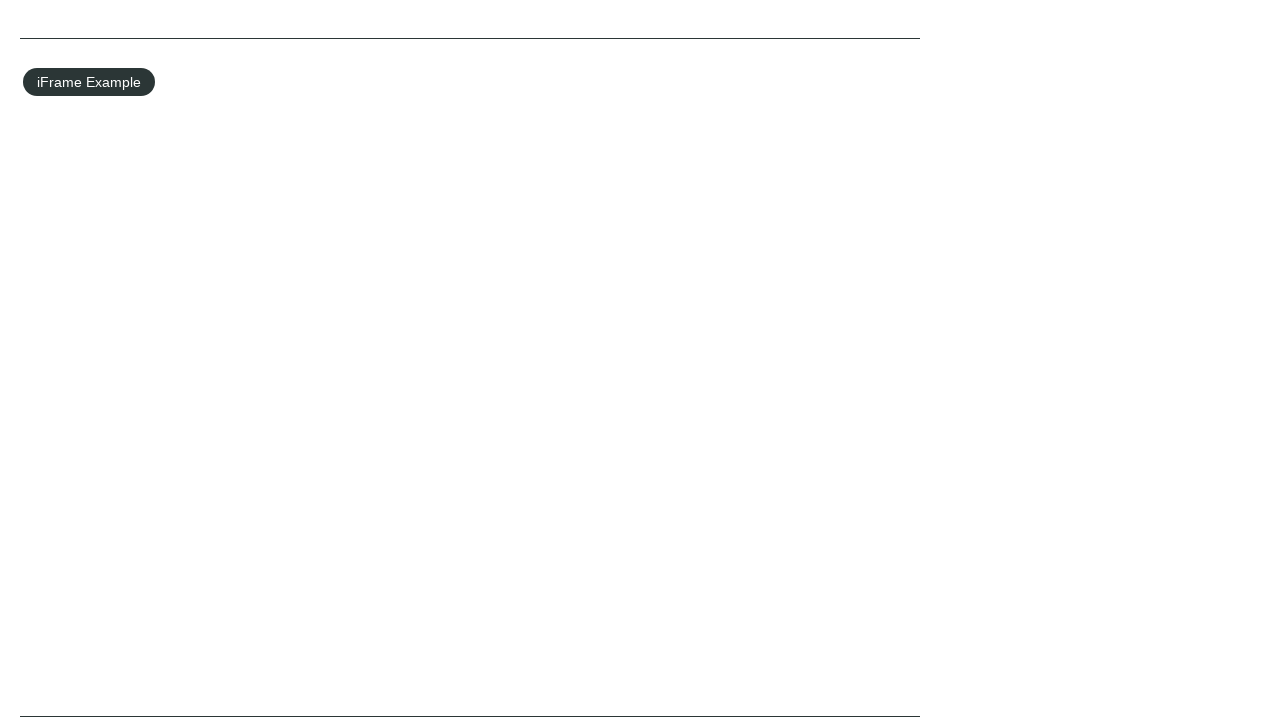

Content loaded - text element is now visible in iframe
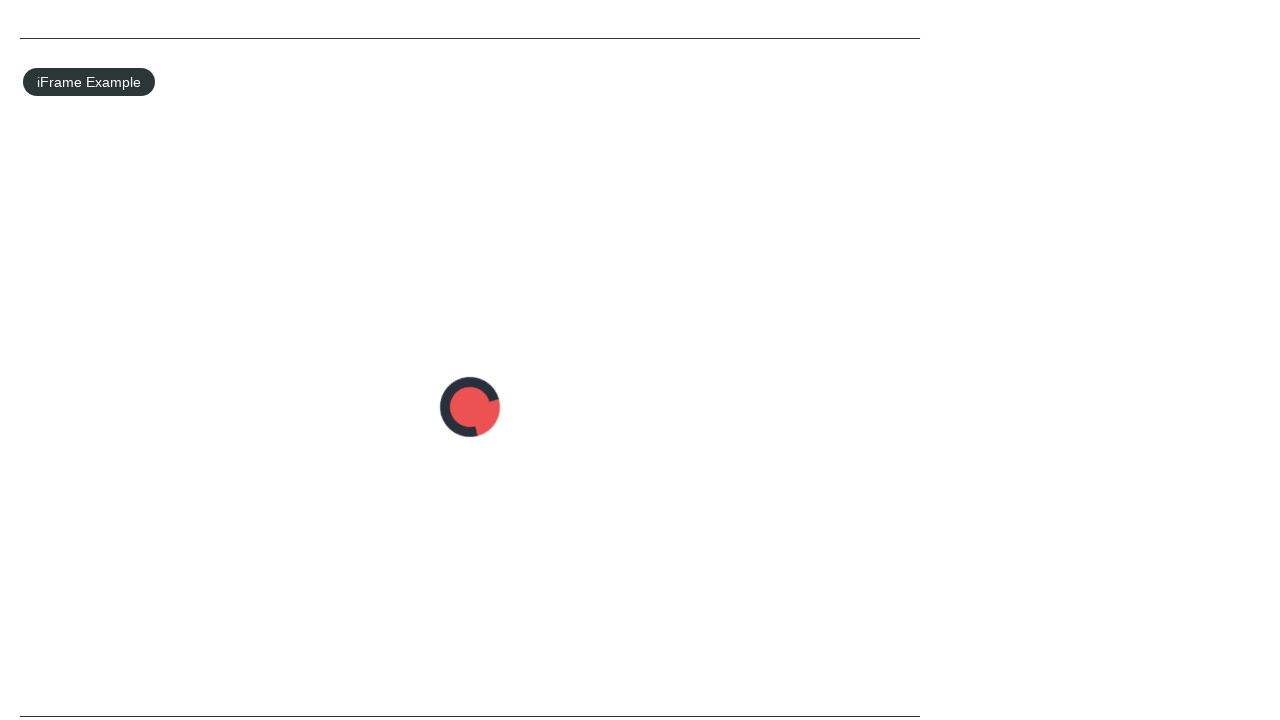

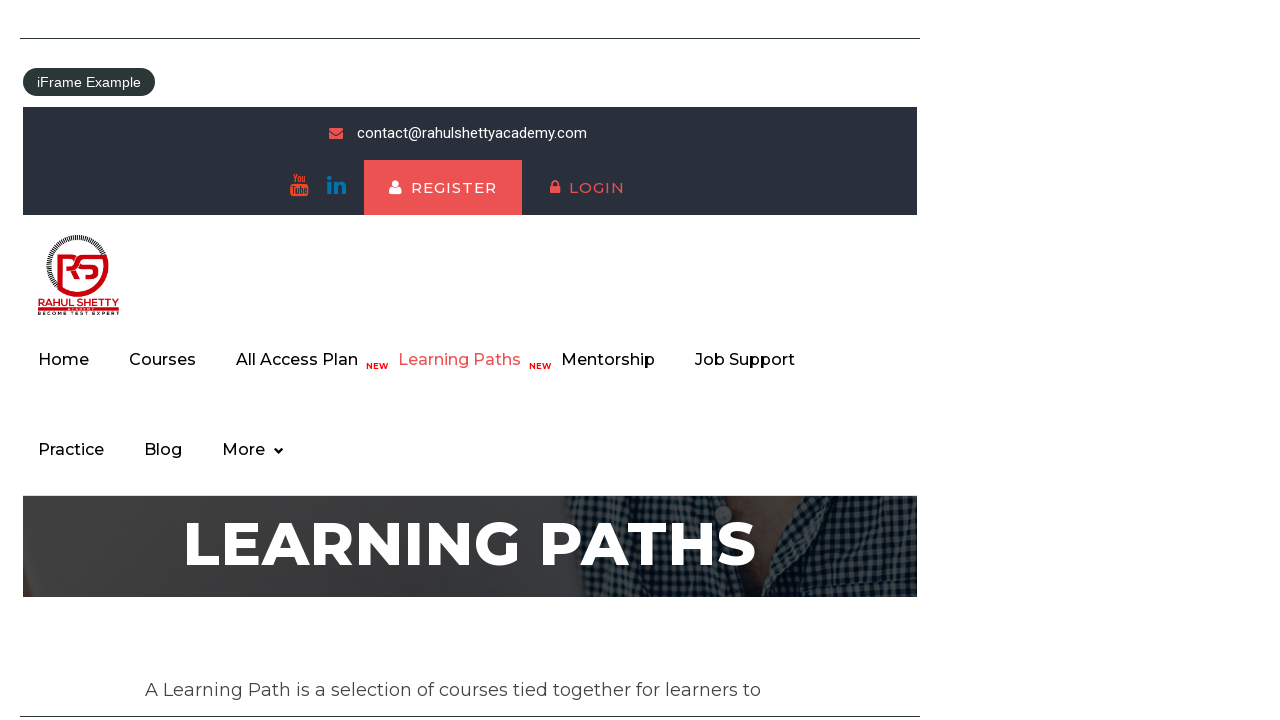